Tests clicking a button with a dynamic ID on the UI Testing Playground site, verifying that the button can be located and clicked using a CSS class selector rather than a dynamic ID.

Starting URL: http://uitestingplayground.com/dynamicid

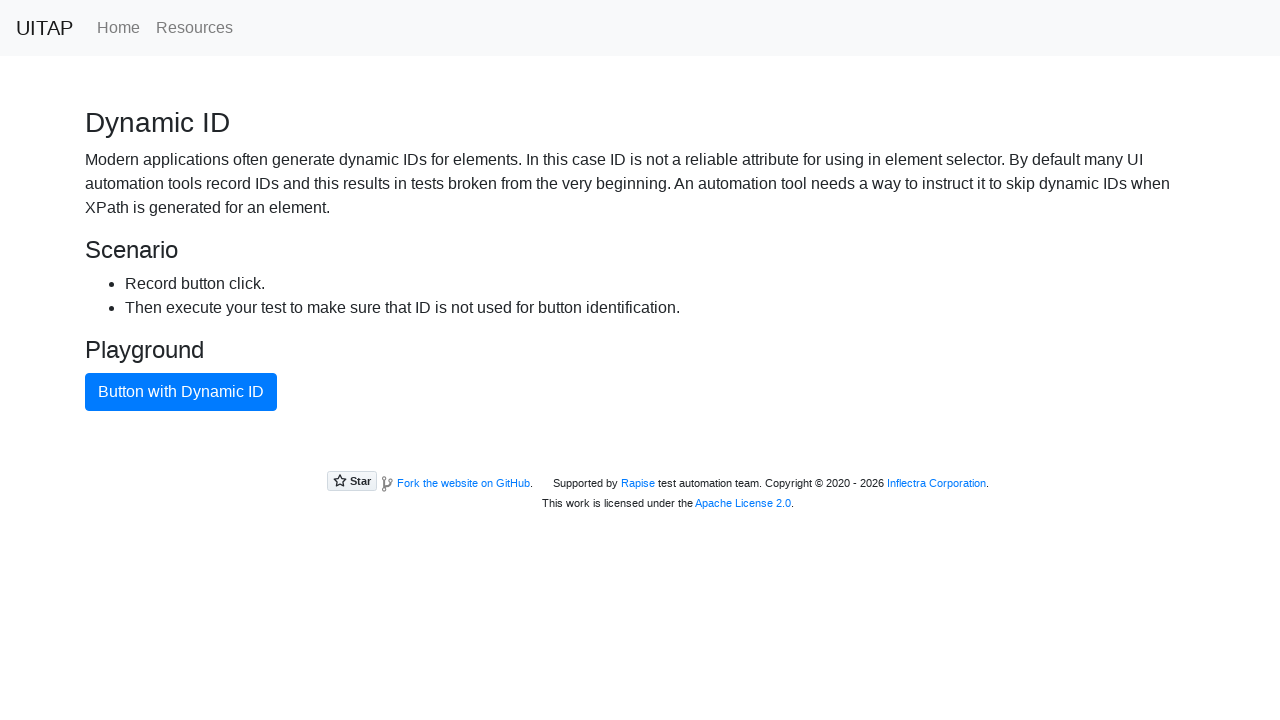

Navigated to UI Testing Playground dynamic ID test page
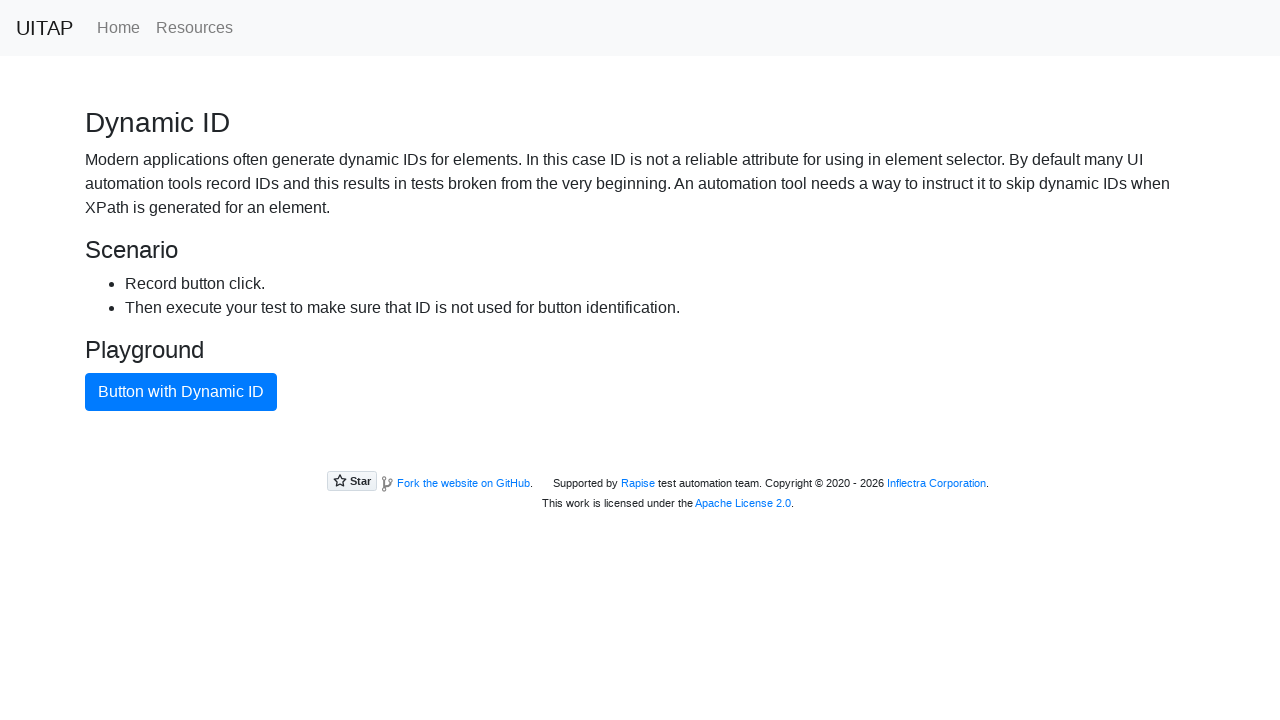

Clicked the primary button with dynamic ID using CSS class selector at (181, 392) on button.btn-primary
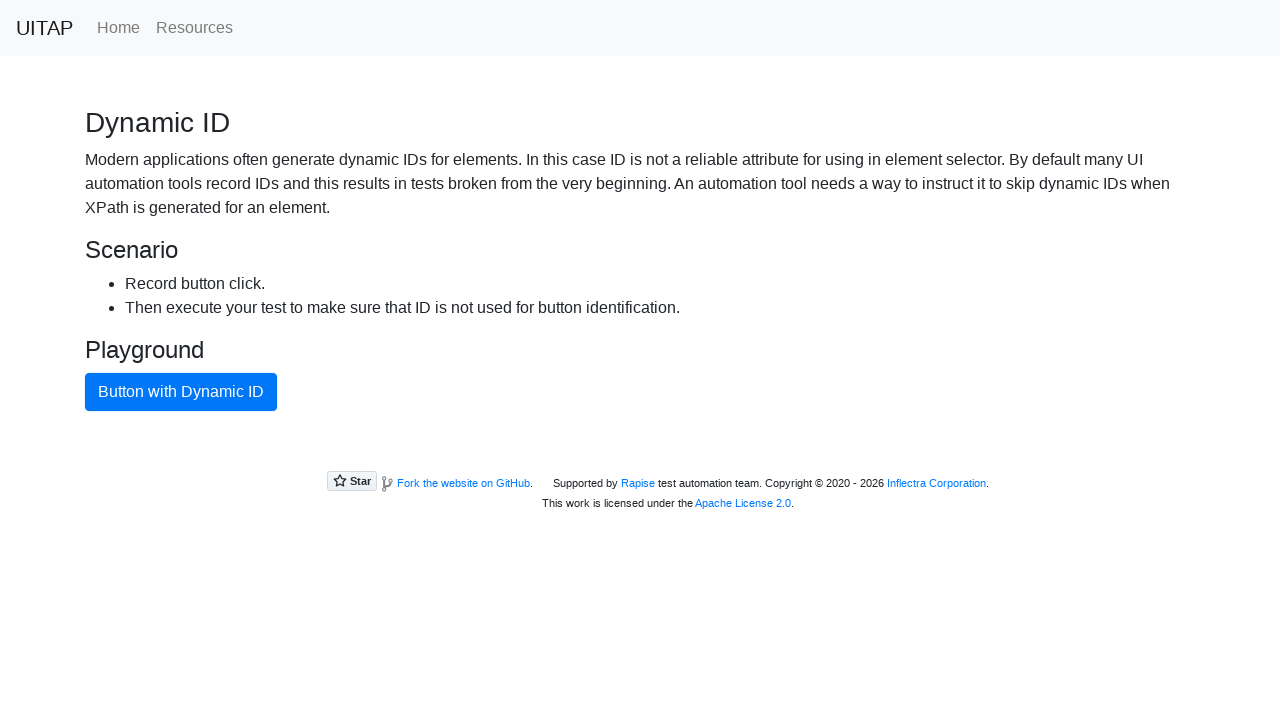

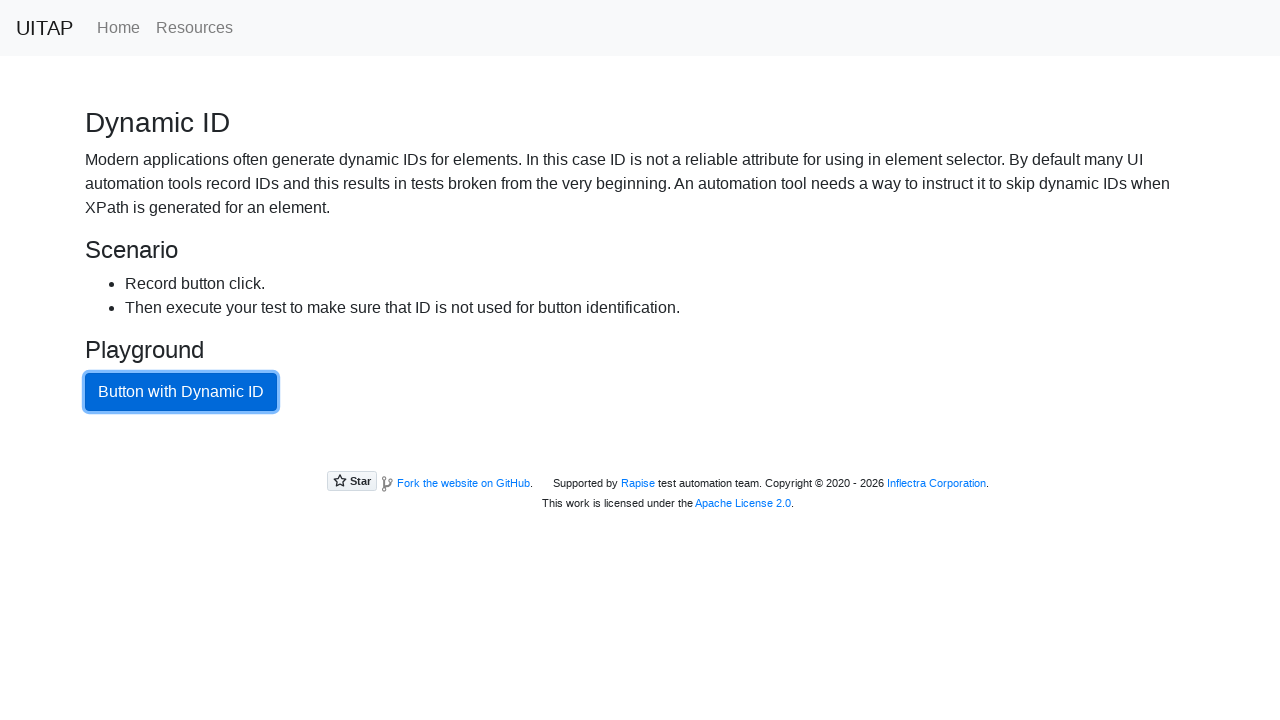